Navigates to meserollshop.com and retrieves the current URL of the page

Starting URL: https://meserollshop.com/

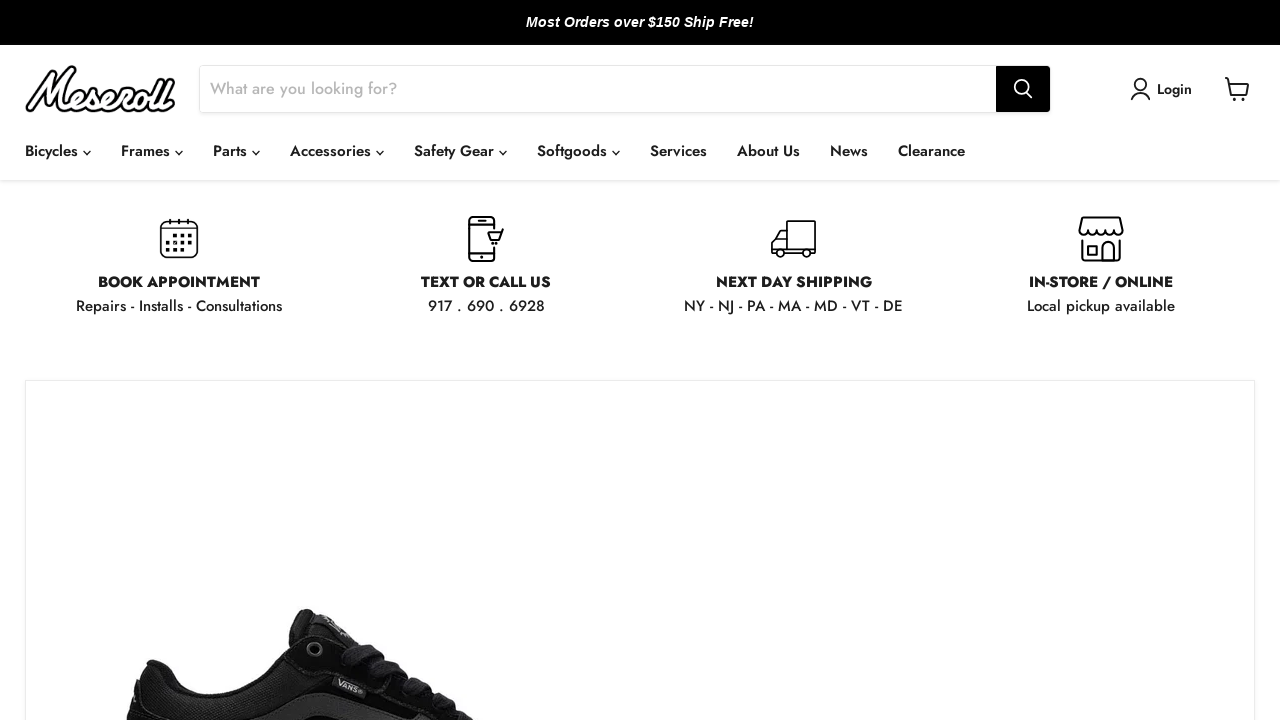

Navigated to https://meserollshop.com/
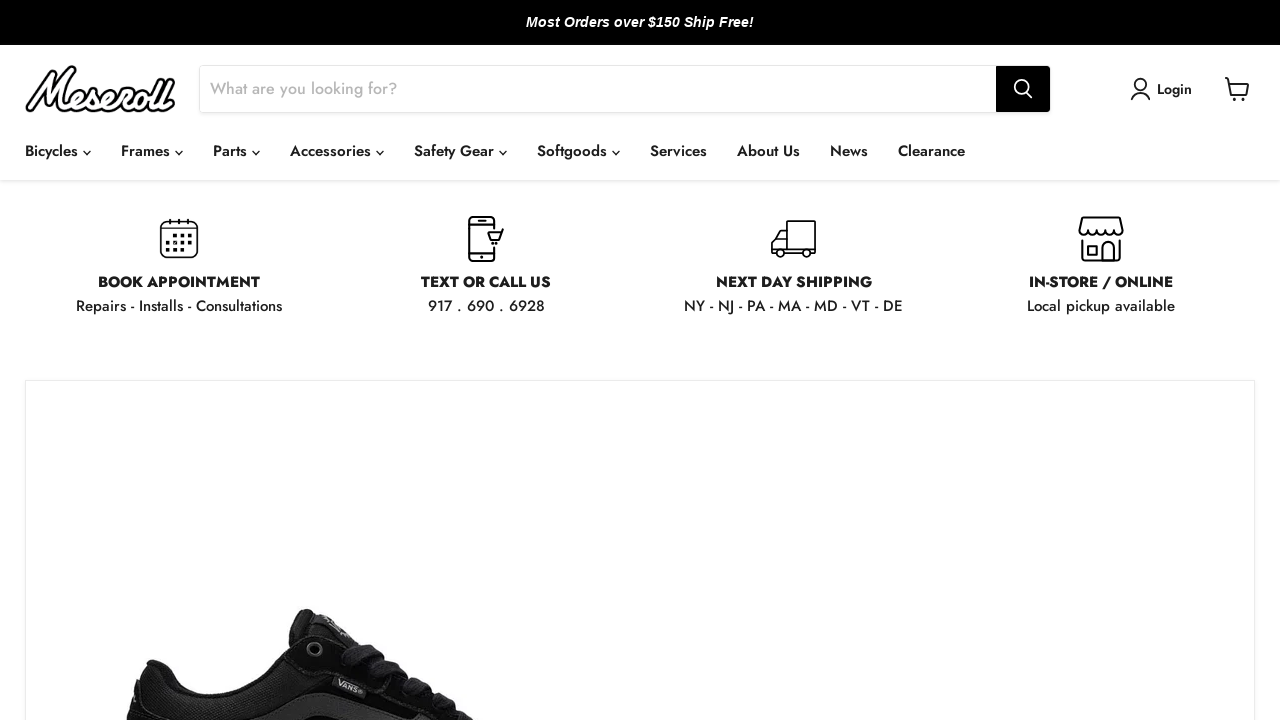

Retrieved current URL: https://meserollshop.com/
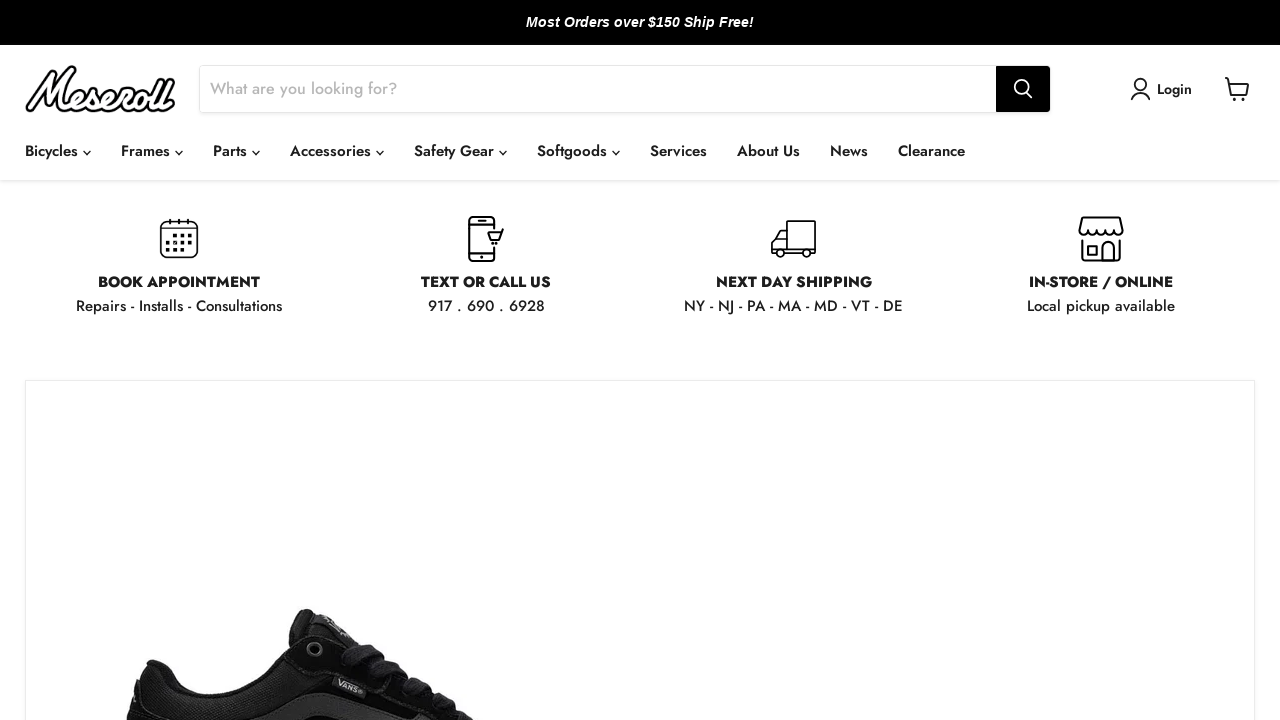

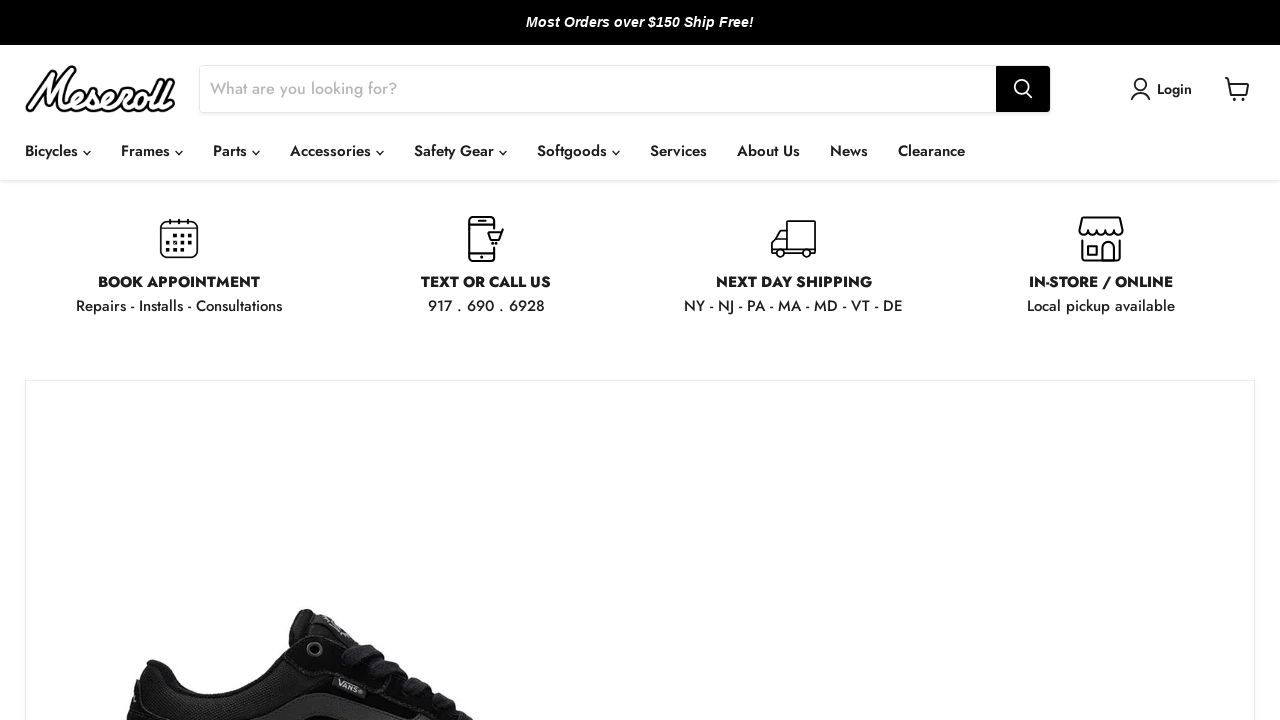